Tests the pet shelter registration form by filling out all required fields and verifying that duplicate email registration shows an error message

Starting URL: https://petshelter.miwuki.com/

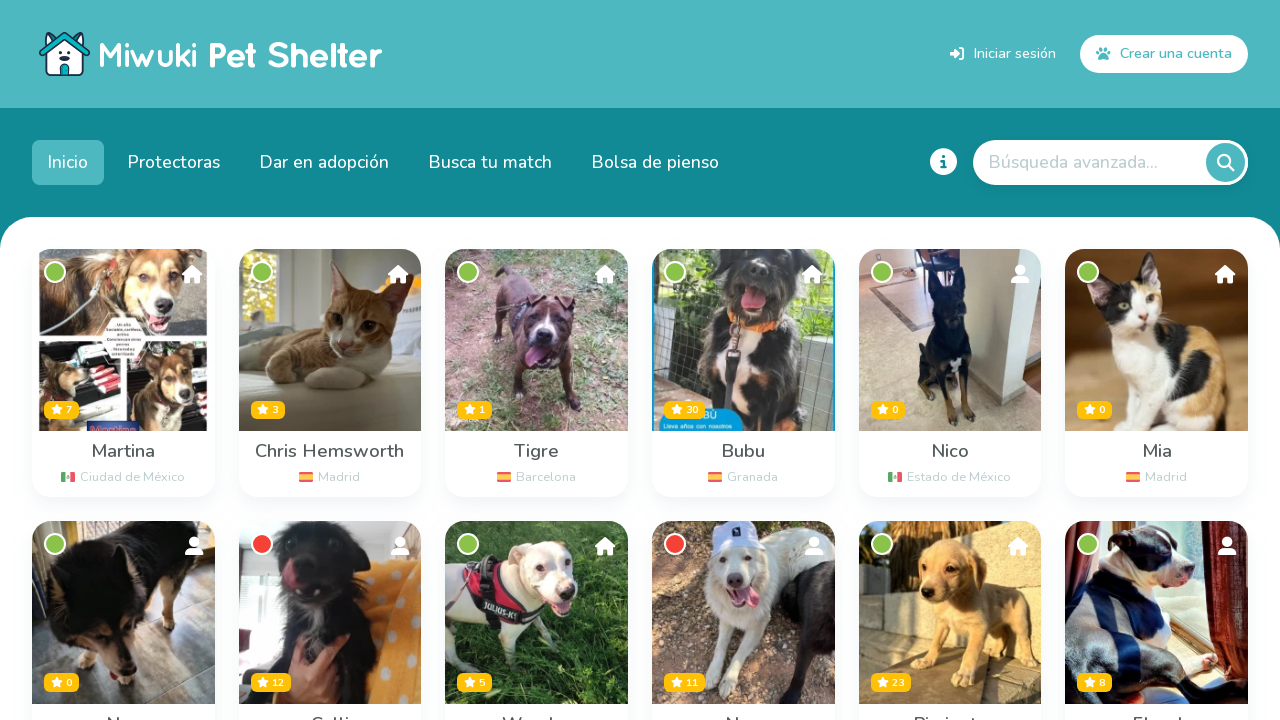

Navigation link became visible
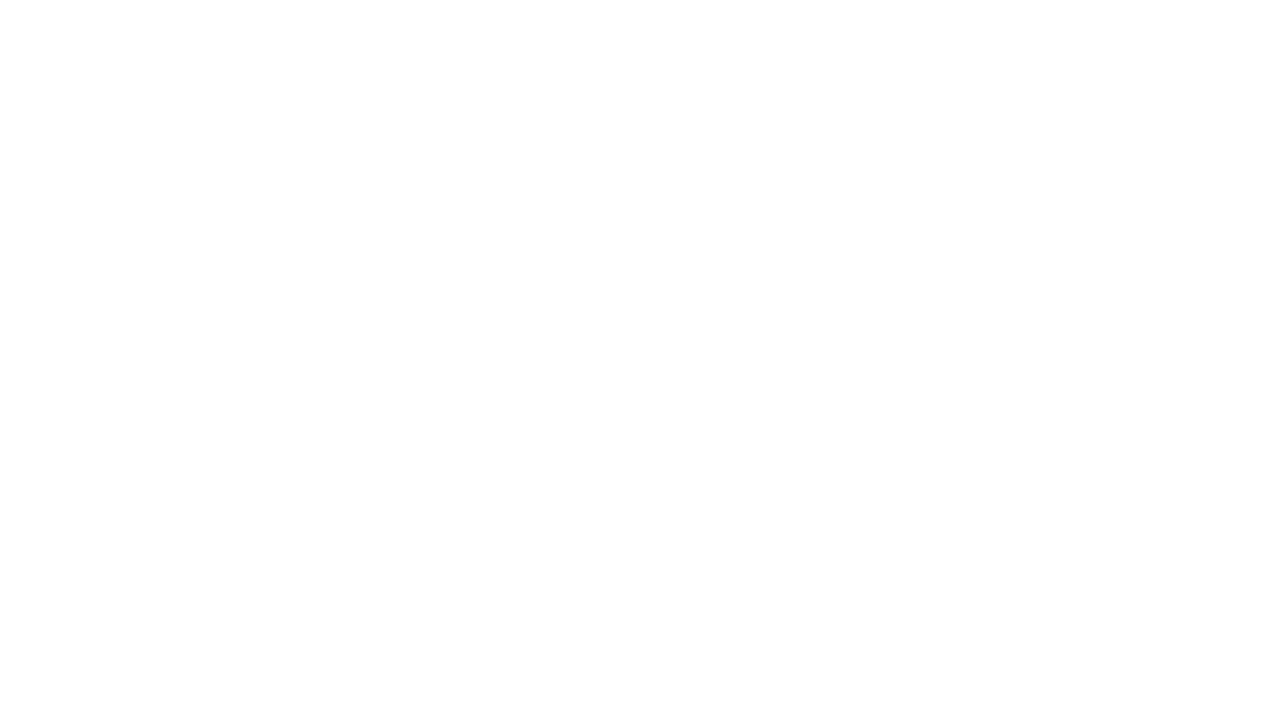

Clicked navigation link
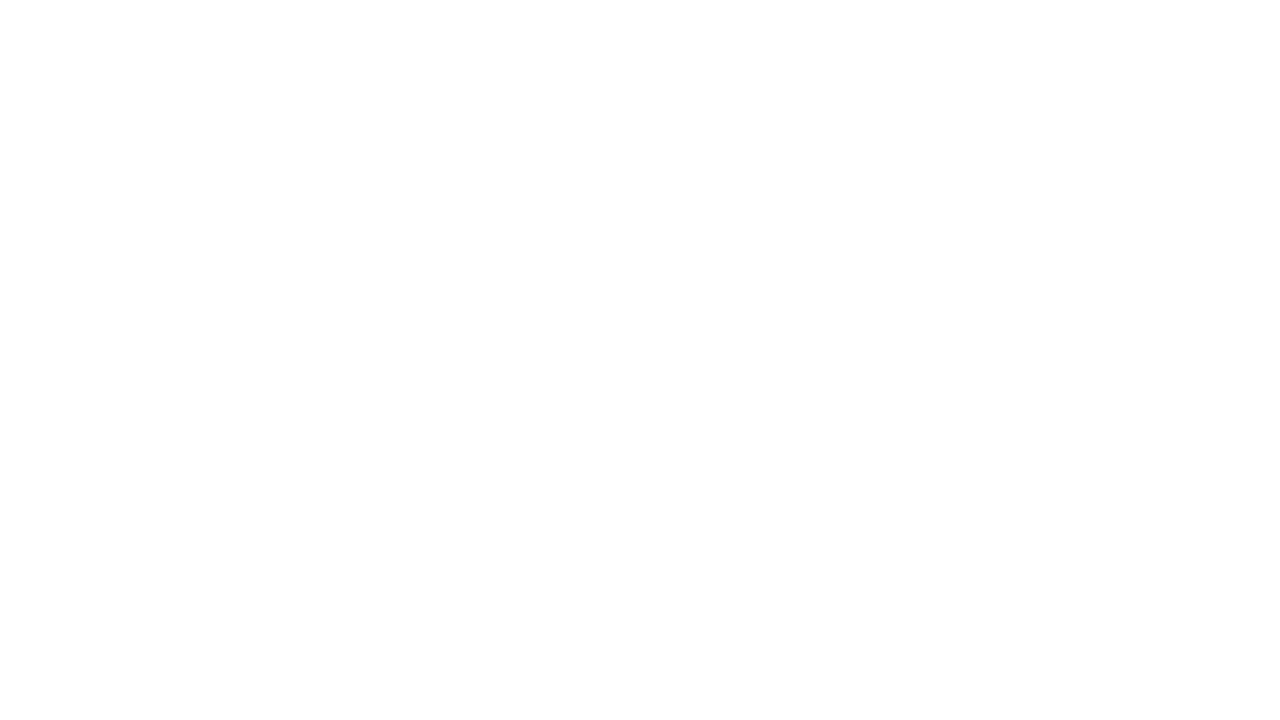

Email field became visible
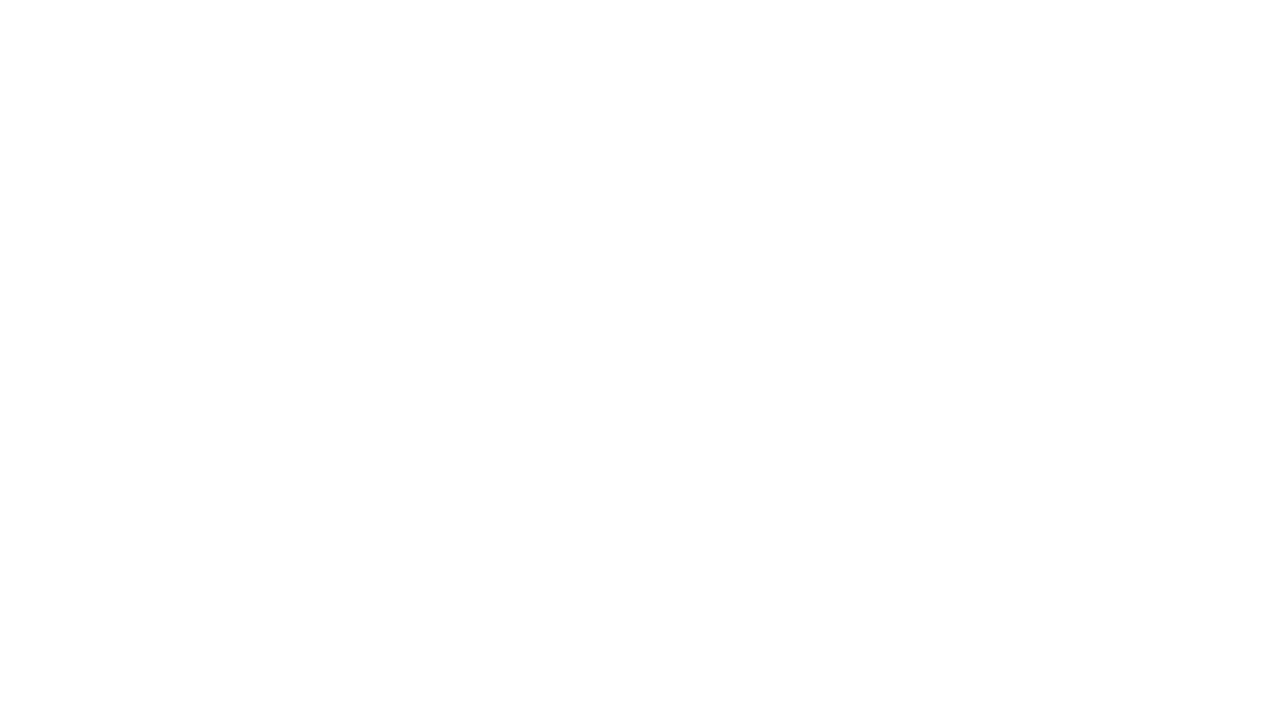

Filled email field with 'testuser@example.com'
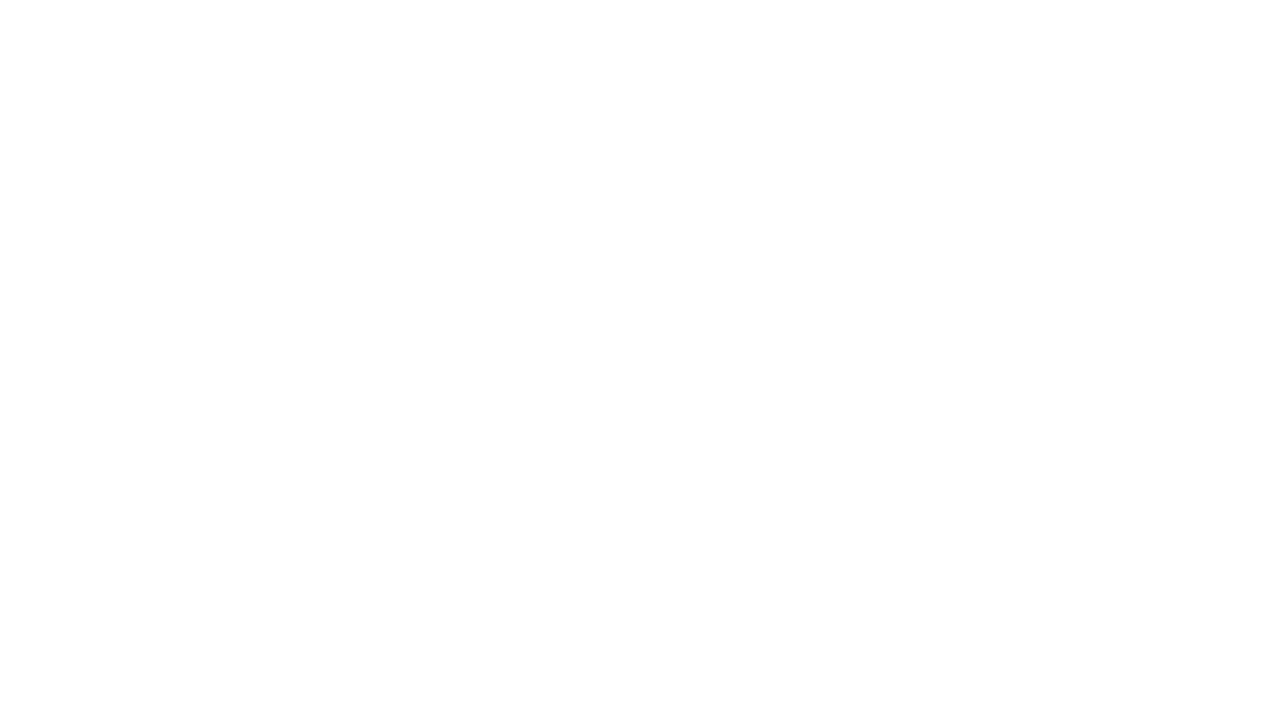

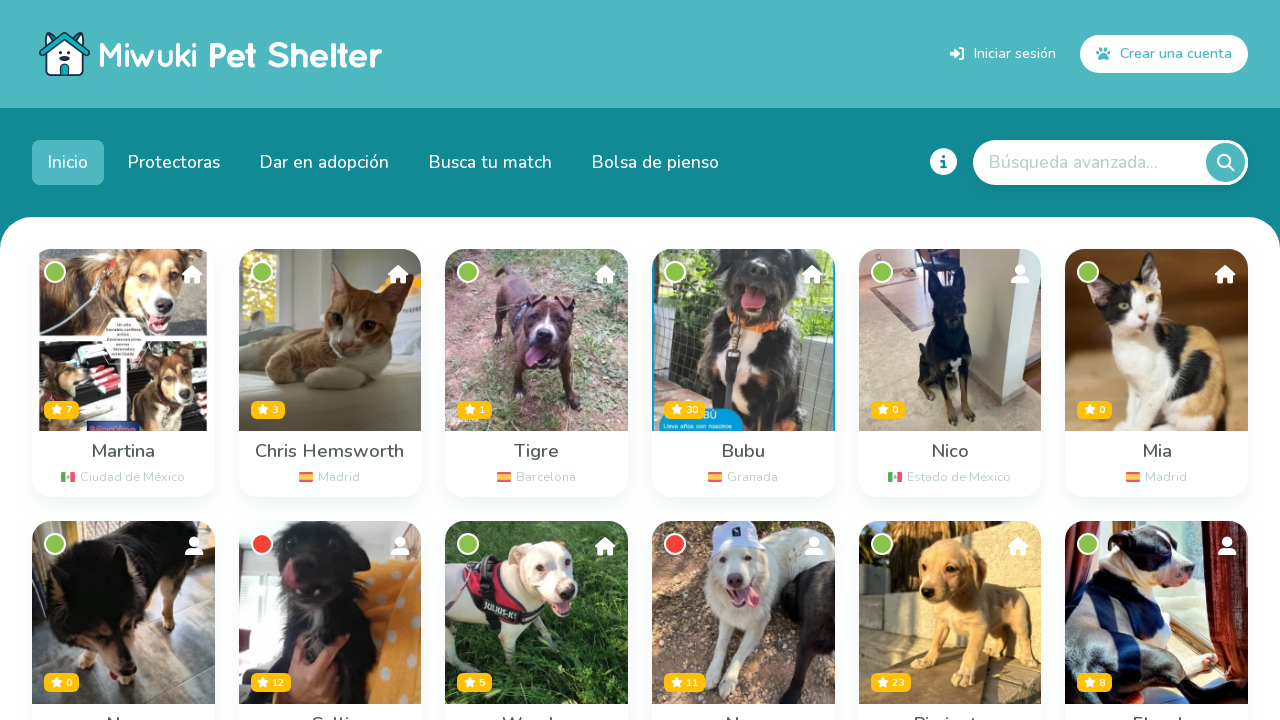